Tests login form validation by submitting with empty username field and verifying the error message is displayed

Starting URL: https://www.saucedemo.com/

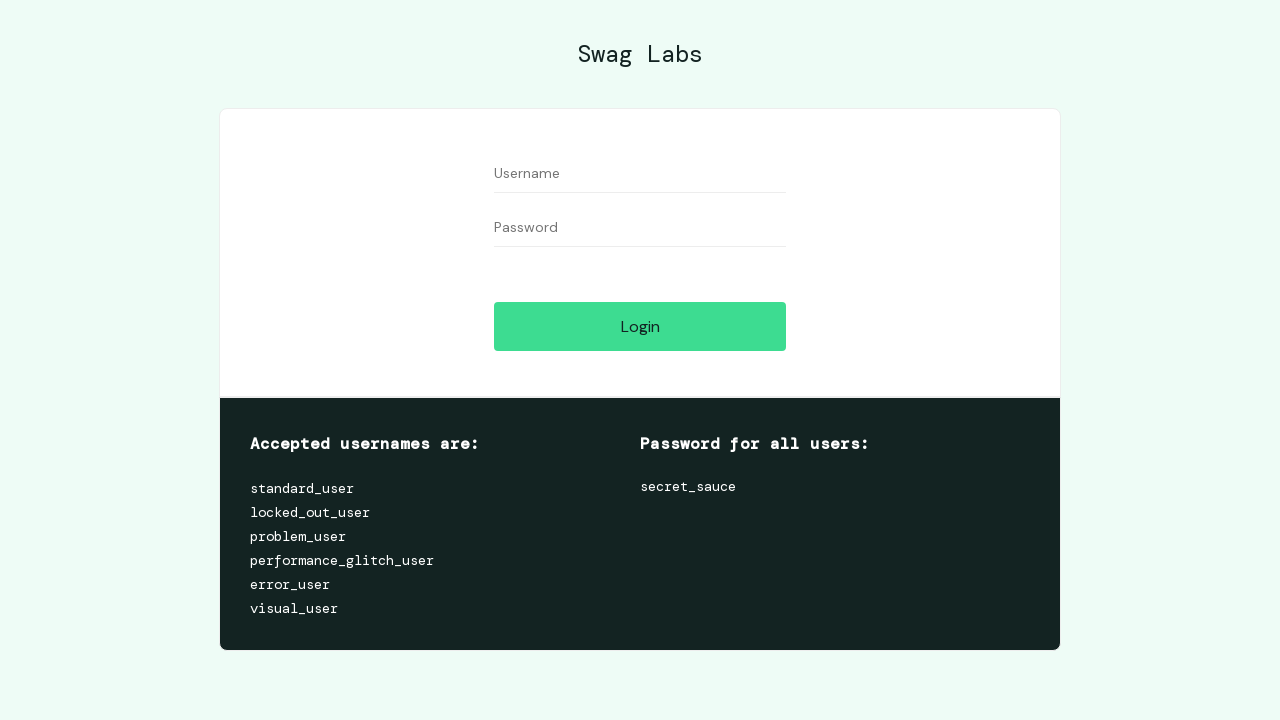

Filled password field with 'secret_sauce', leaving username empty on #password
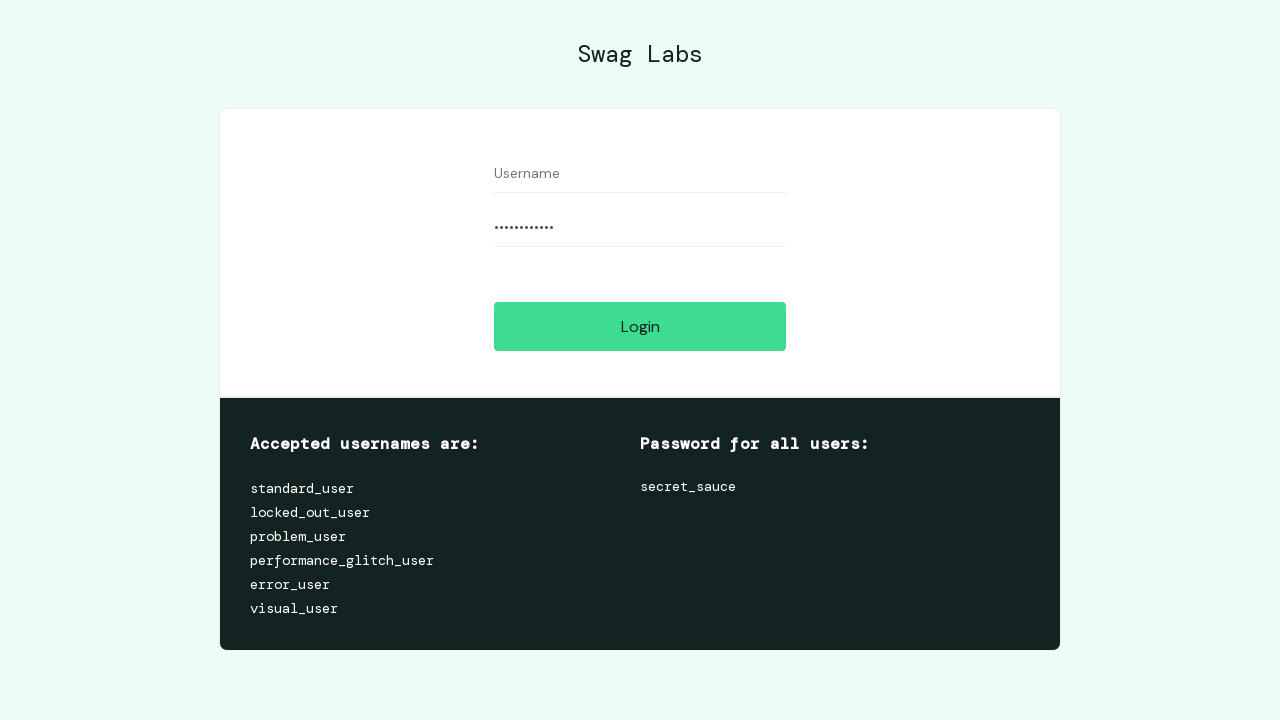

Clicked the login button at (640, 326) on [name='login-button']
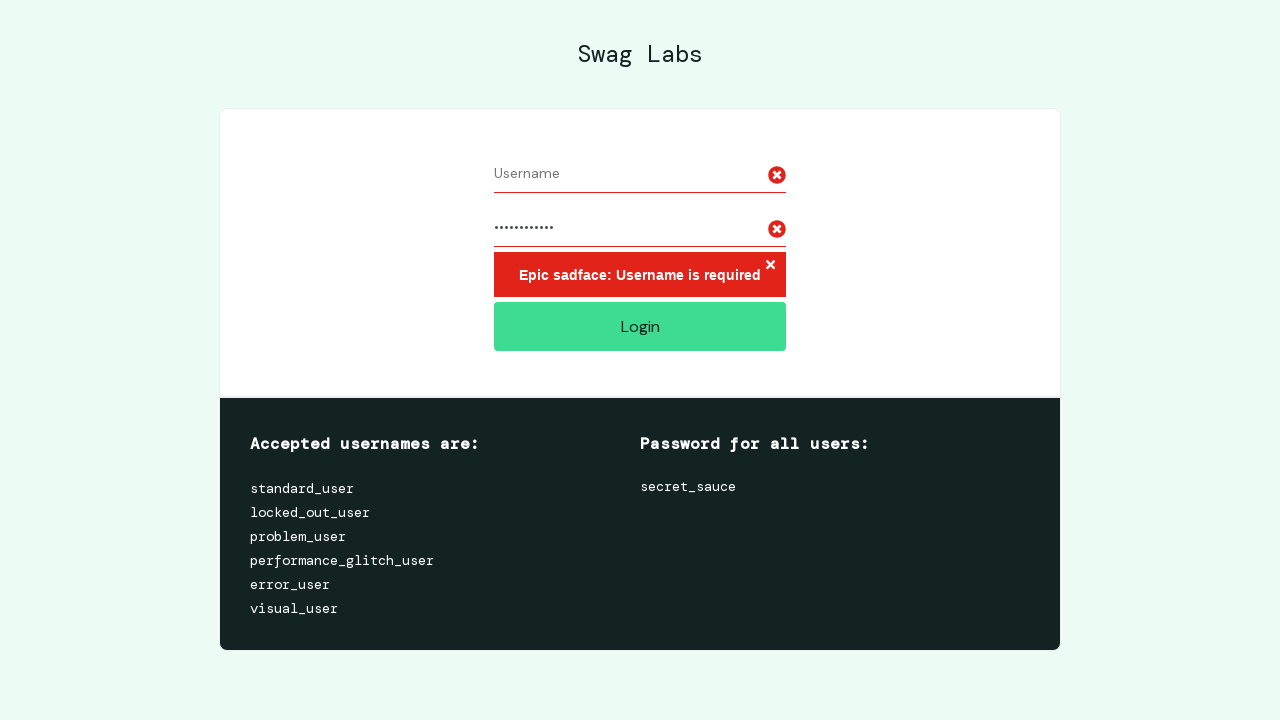

Error message appeared on screen
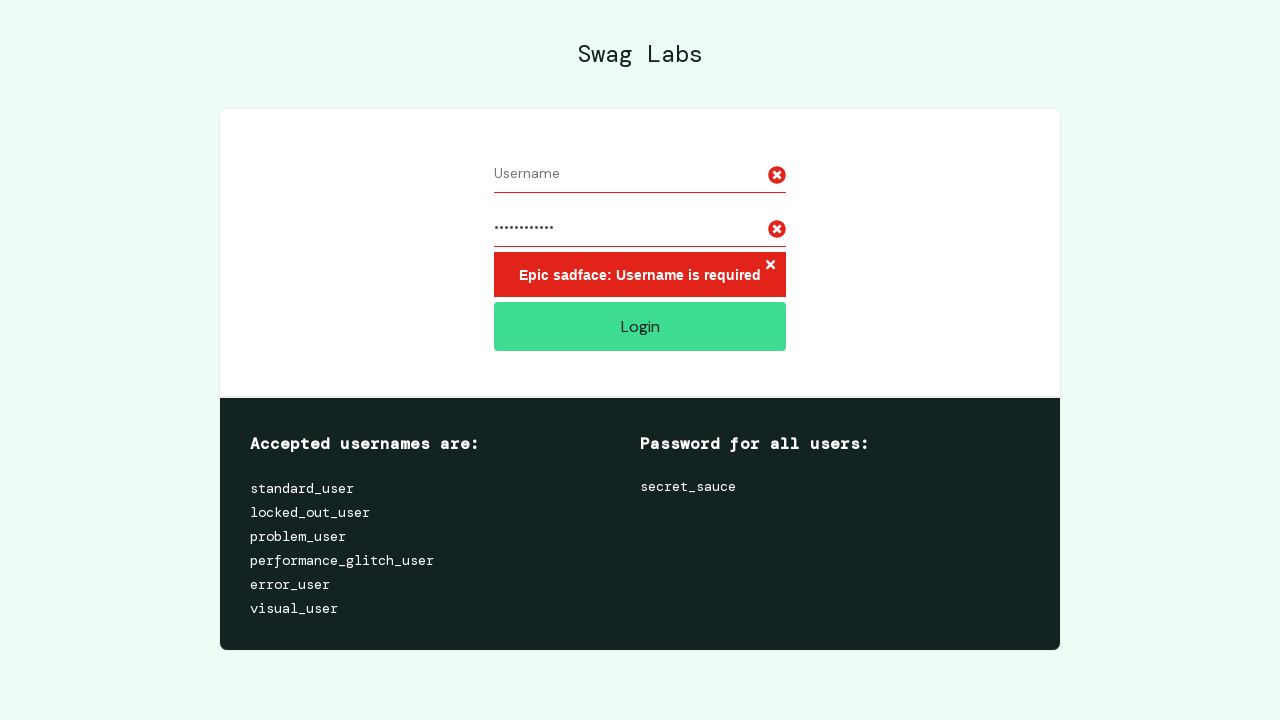

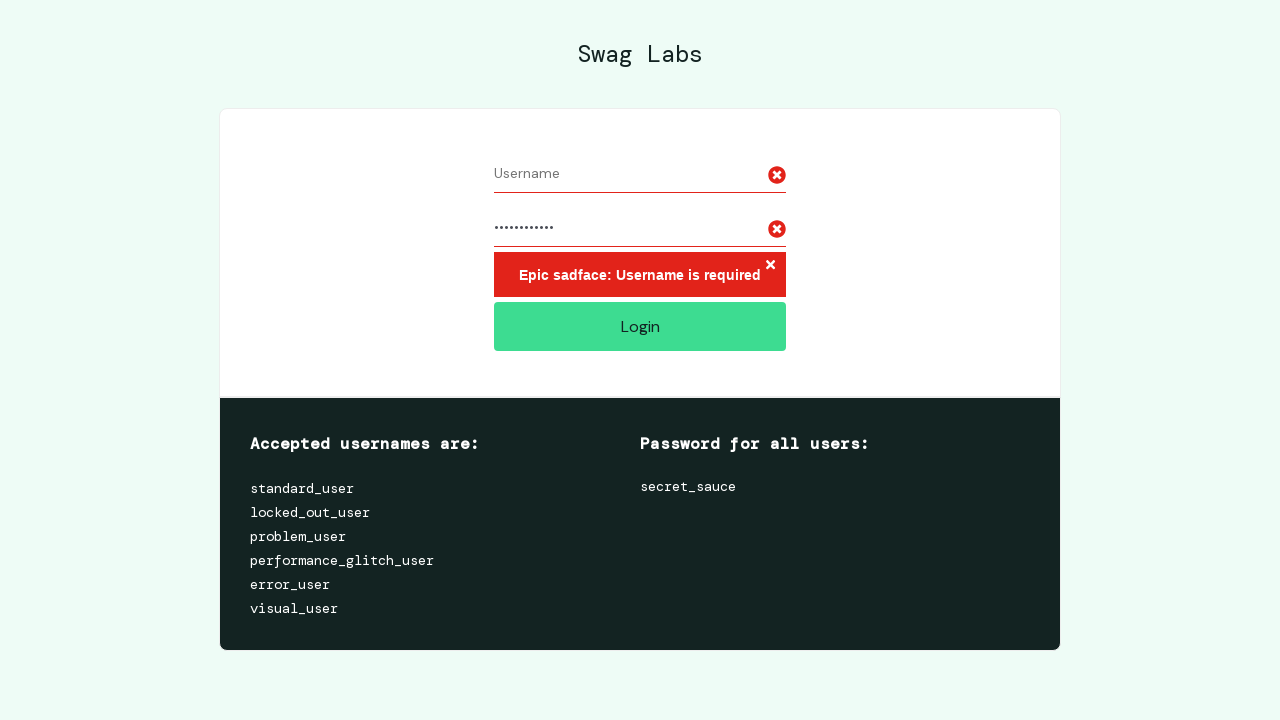